Tests a todo application by checking existing items, adding a new todo item, archiving completed items, and verifying the count of active items

Starting URL: http://crossbrowsertesting.github.io/todo-app.html

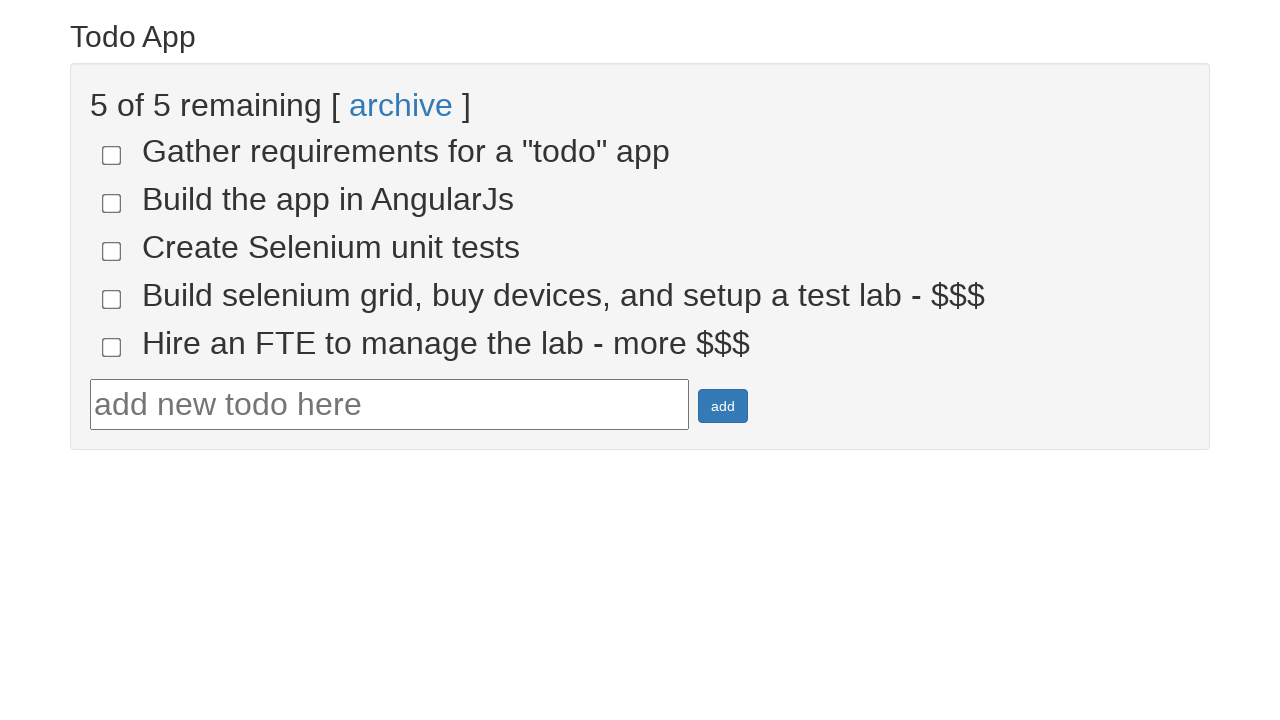

Clicked on todo item 4 at (112, 299) on [name='todo-4']
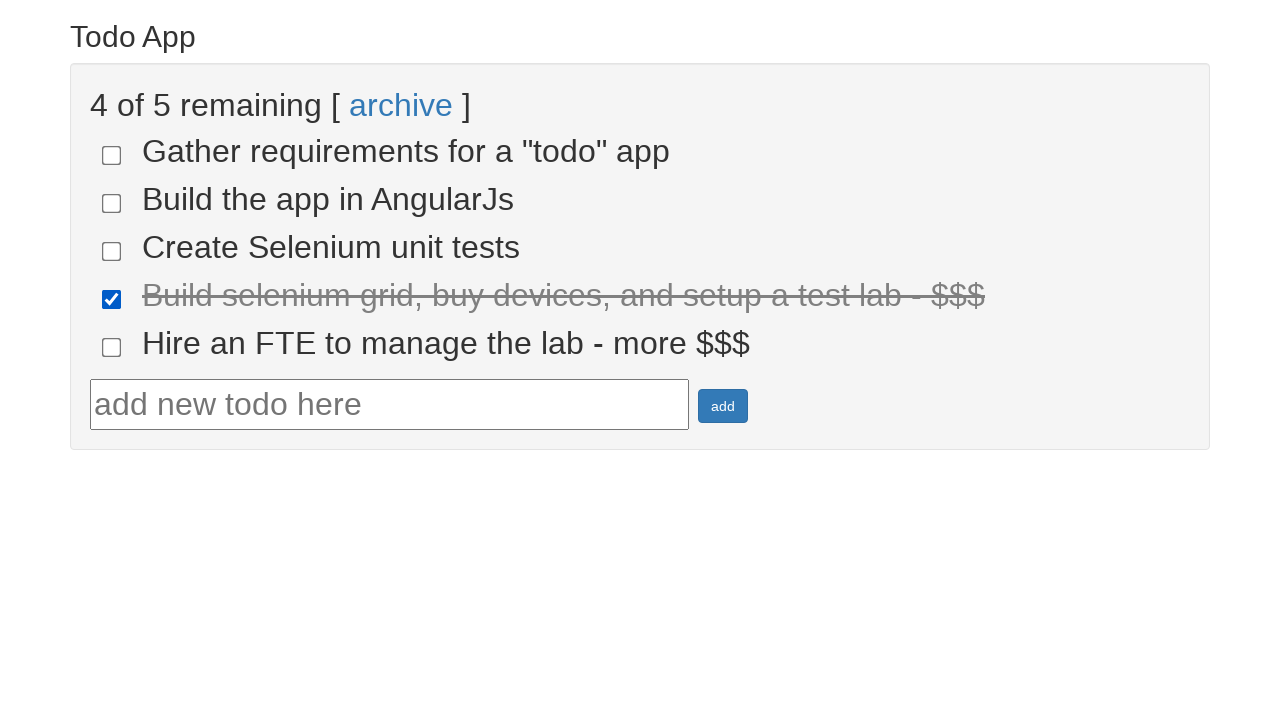

Clicked on todo item 5 at (112, 347) on [name='todo-5']
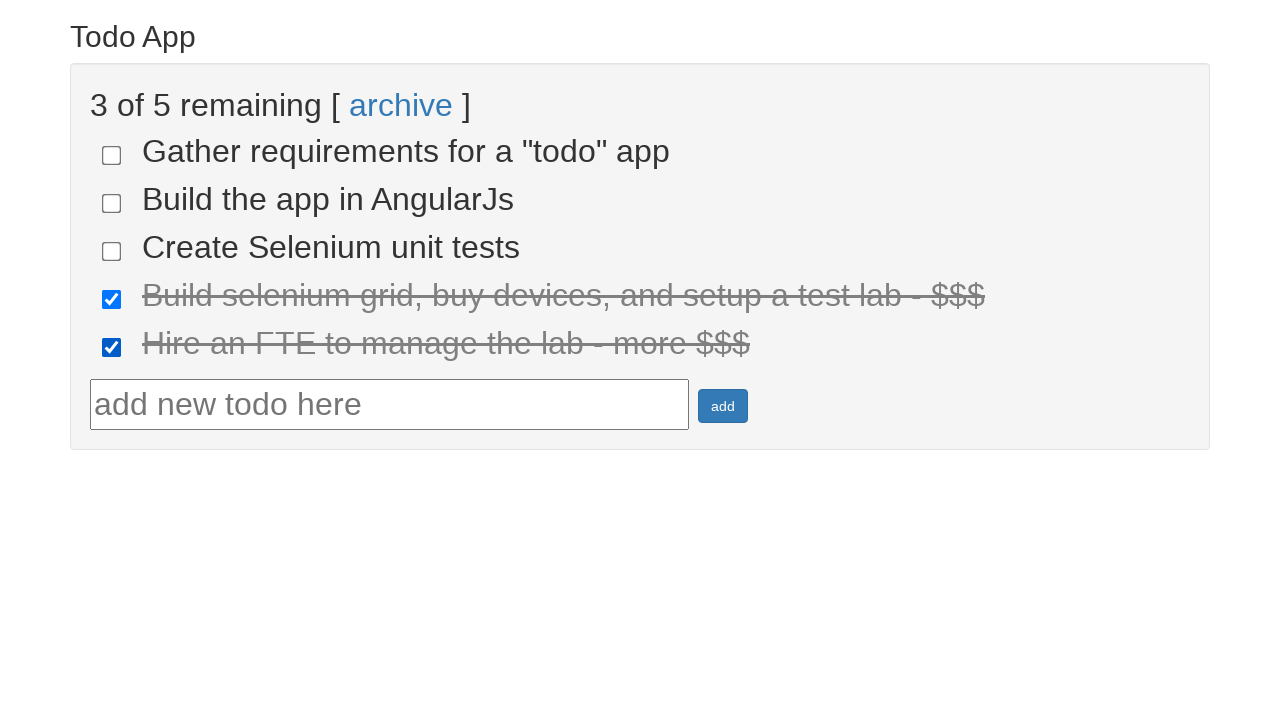

Filled todo text field with 'Run your first Selenium Test' on #todotext
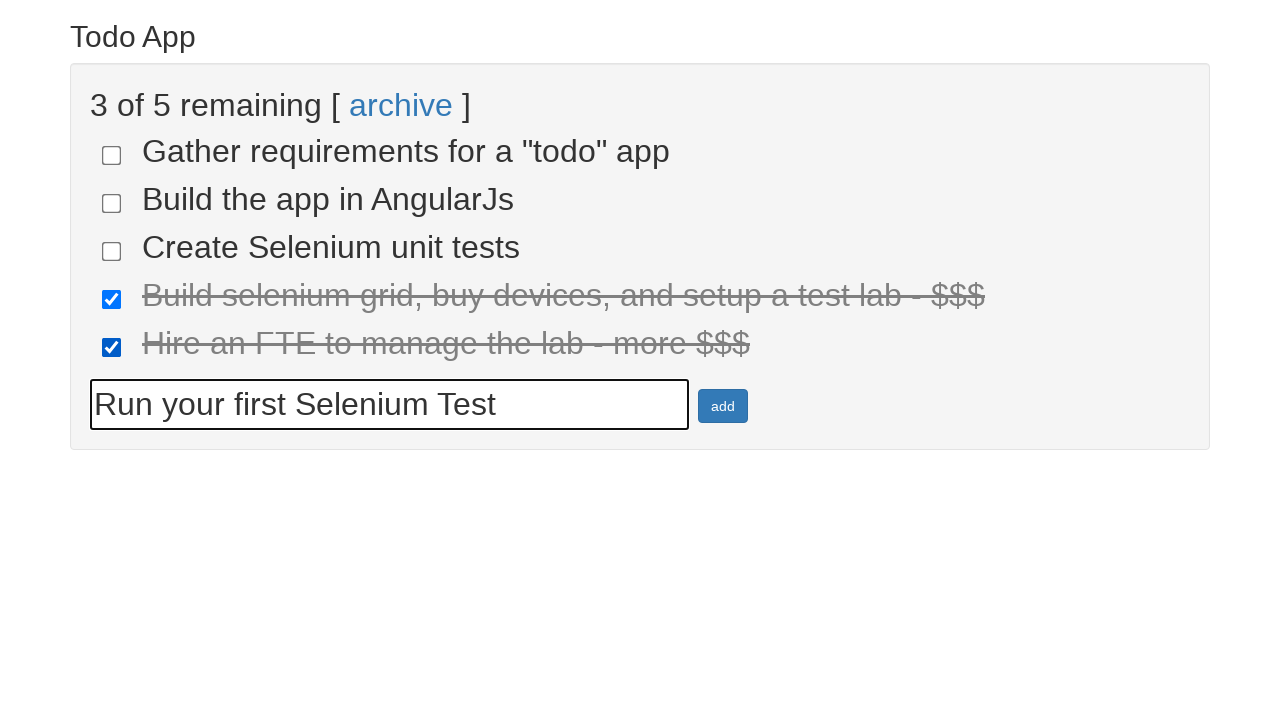

Clicked add button to create new todo item at (723, 406) on #addbutton
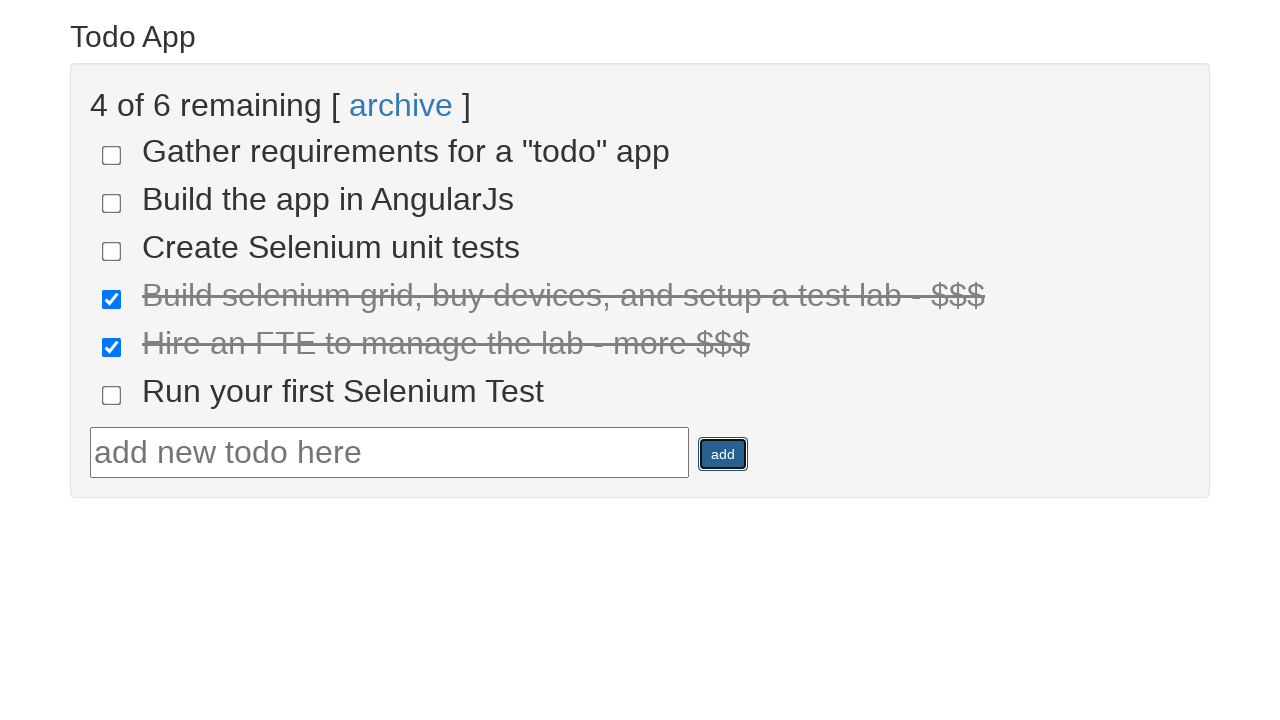

Clicked archive link to archive completed items at (401, 105) on a:has-text('archive')
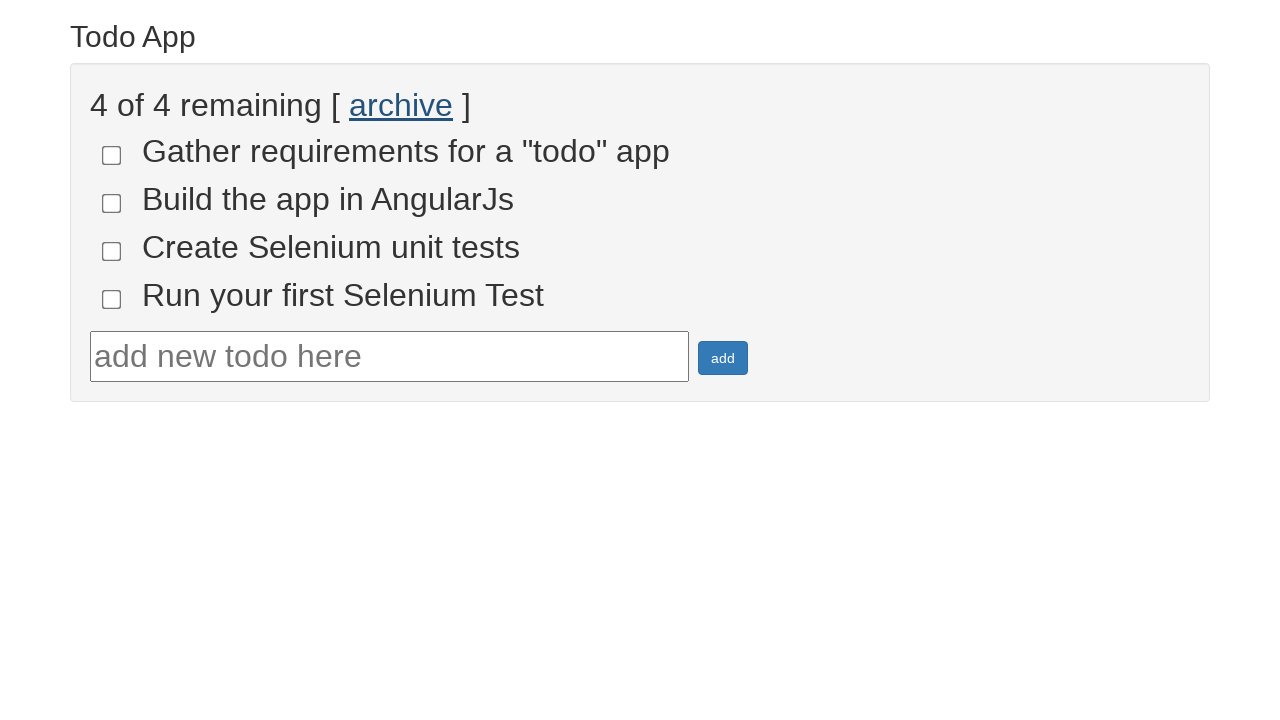

Retrieved all active todo items (done-false class)
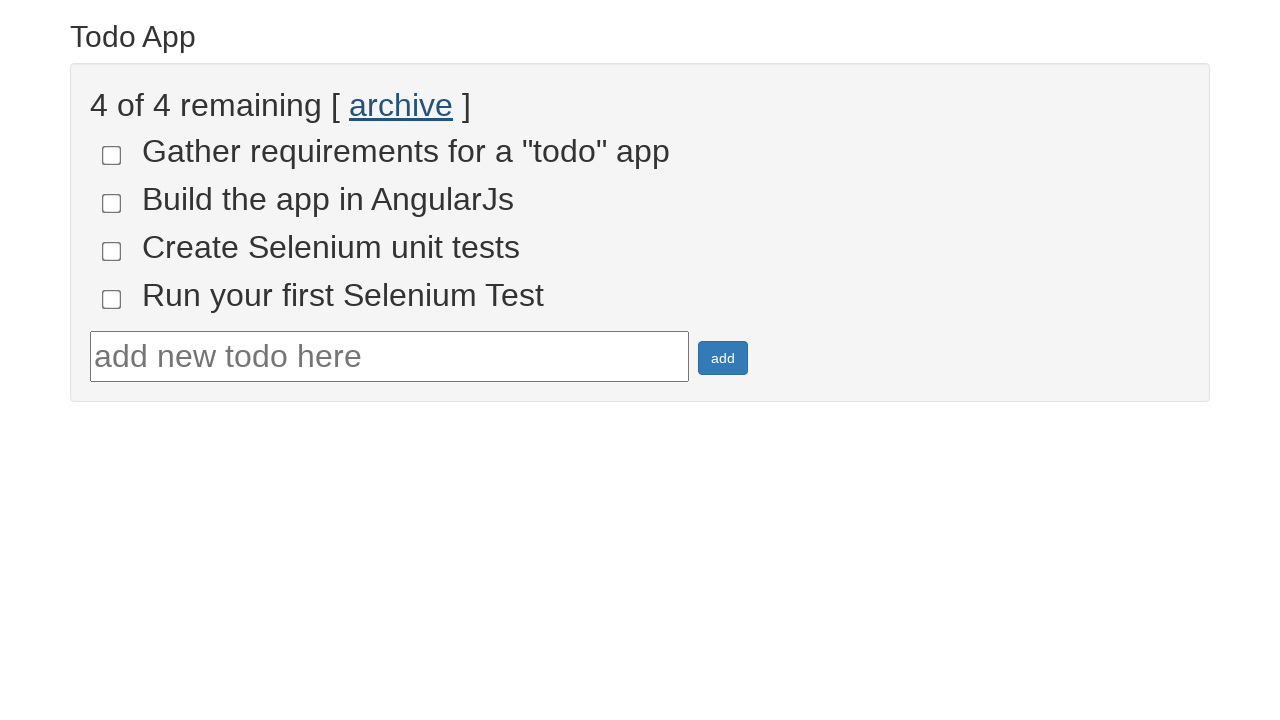

Verified that there are 4 active todo items
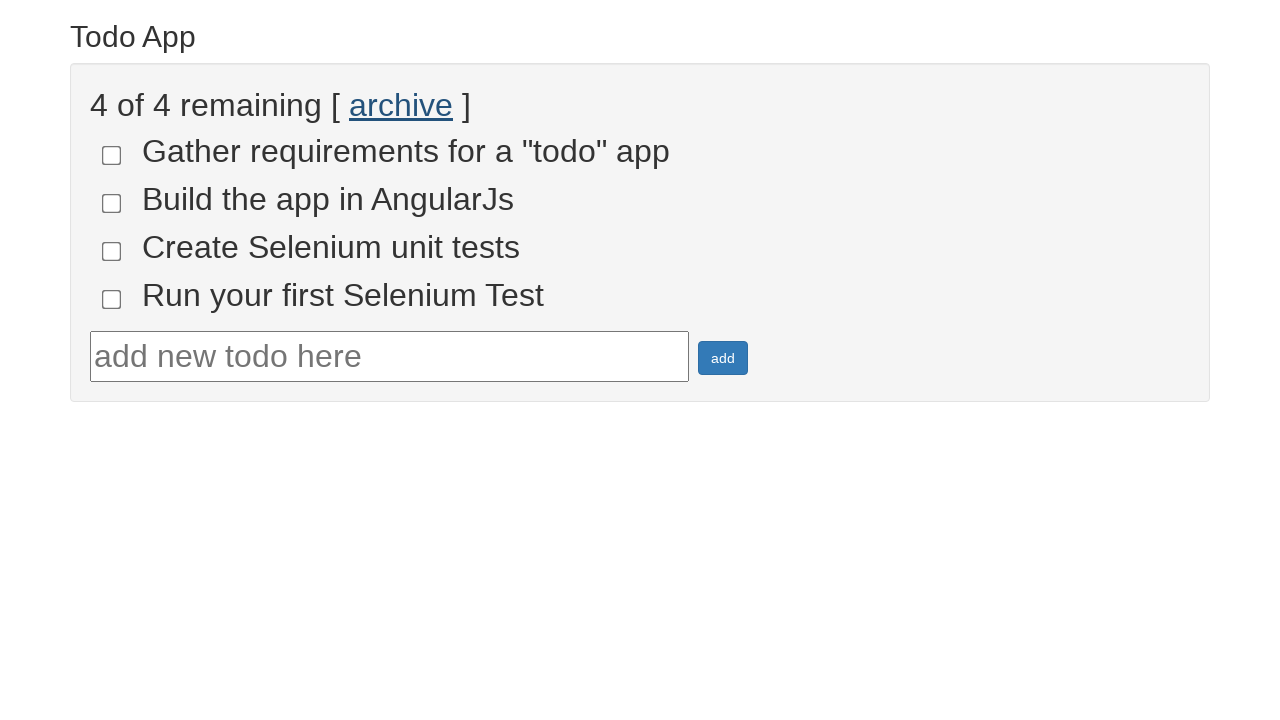

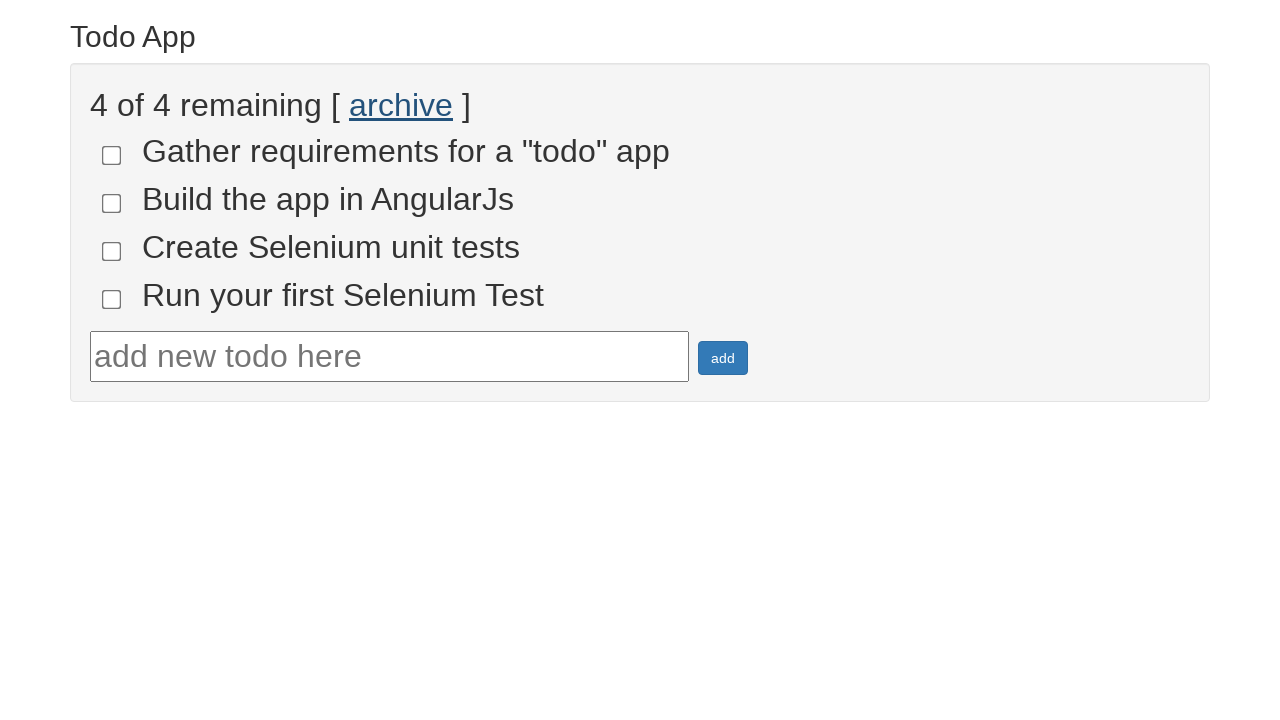